Tests jQuery UI spinner widget by incrementing/decrementing values and toggling widget states

Starting URL: https://jqueryui.com/

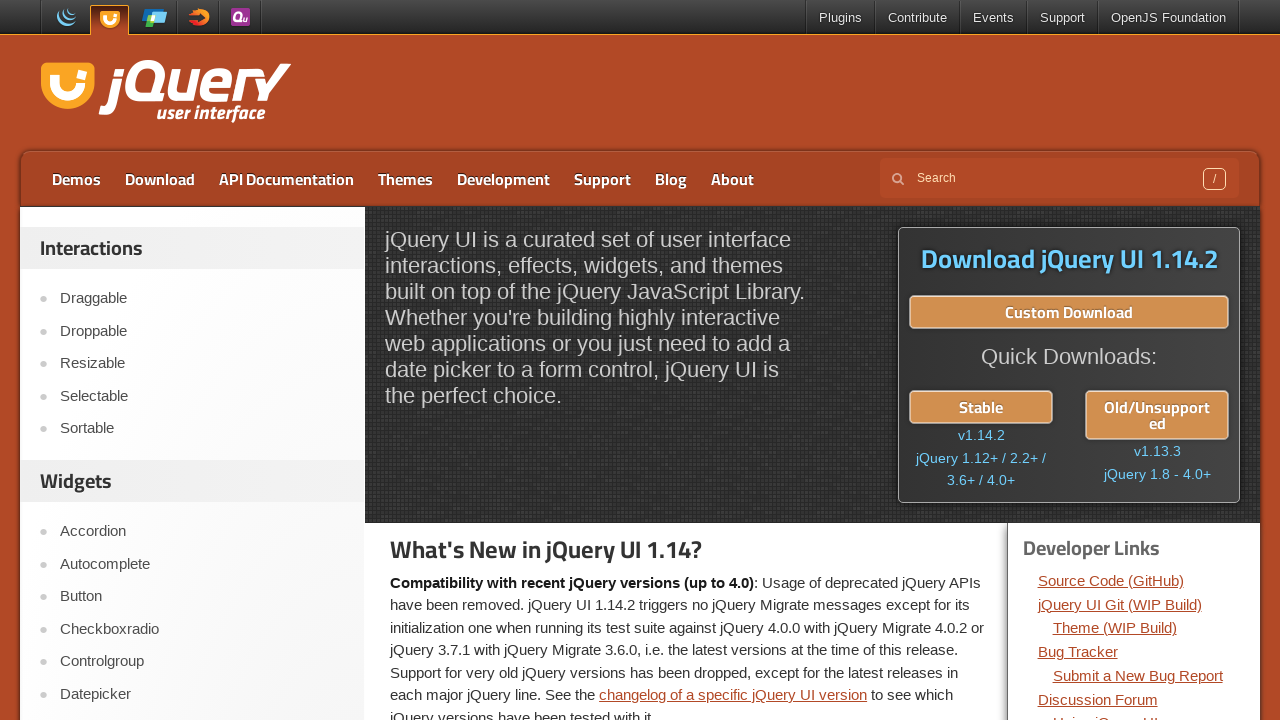

Clicked on Spinner menu item at (202, 360) on xpath=//a[text()='Spinner']
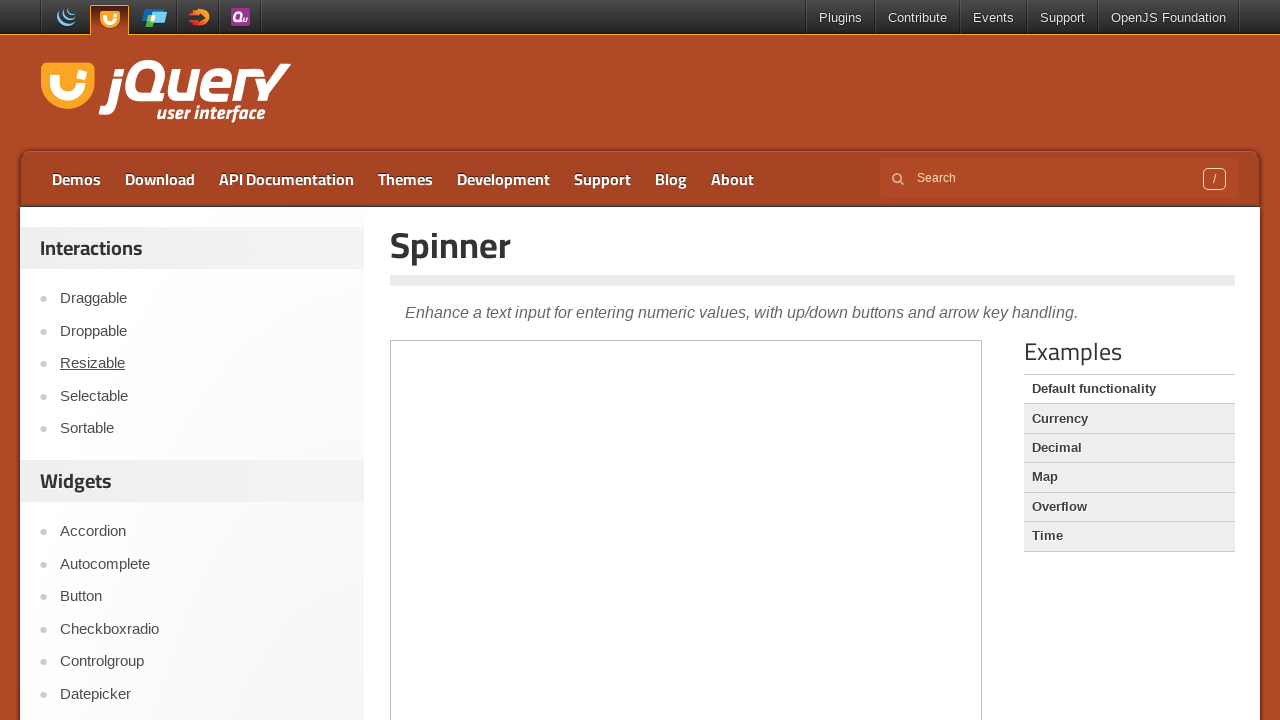

Clicked down button to decrement spinner value at (736, 382) on iframe >> nth=0 >> internal:control=enter-frame >> xpath=//p[1]/span/a[2]/span[1
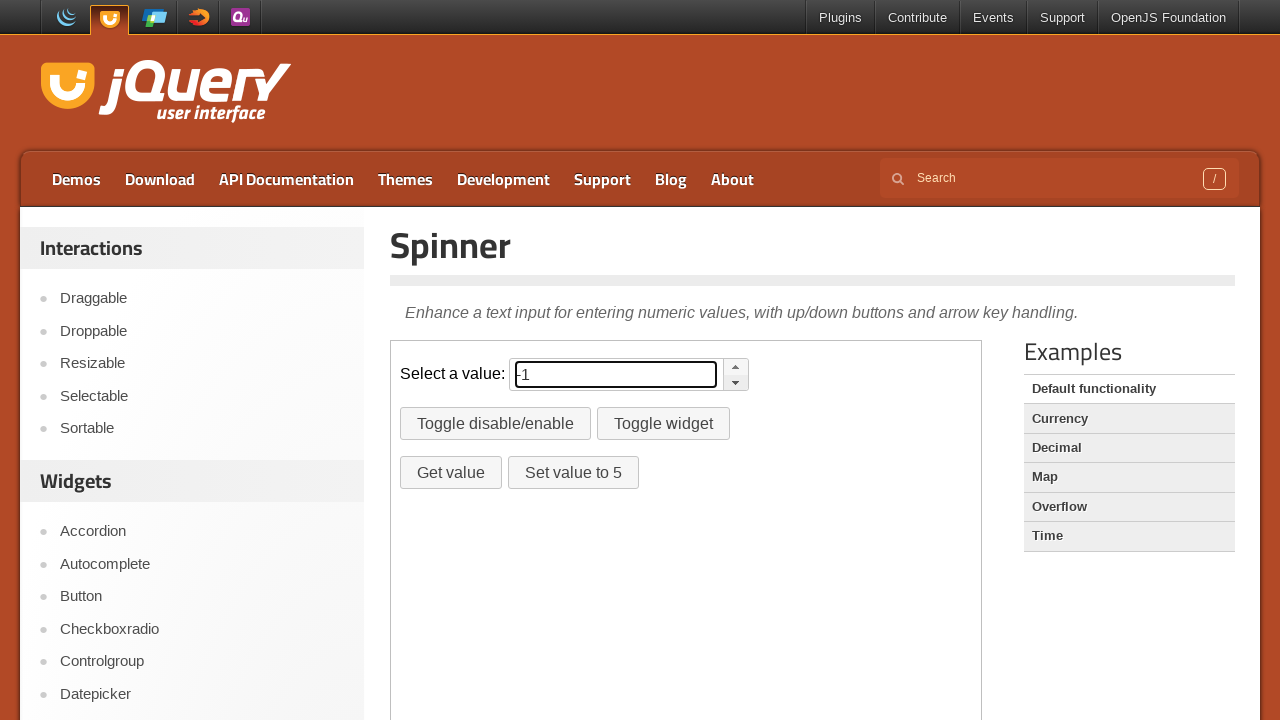

Clicked down button to decrement spinner value at (736, 382) on iframe >> nth=0 >> internal:control=enter-frame >> xpath=//p[1]/span/a[2]/span[1
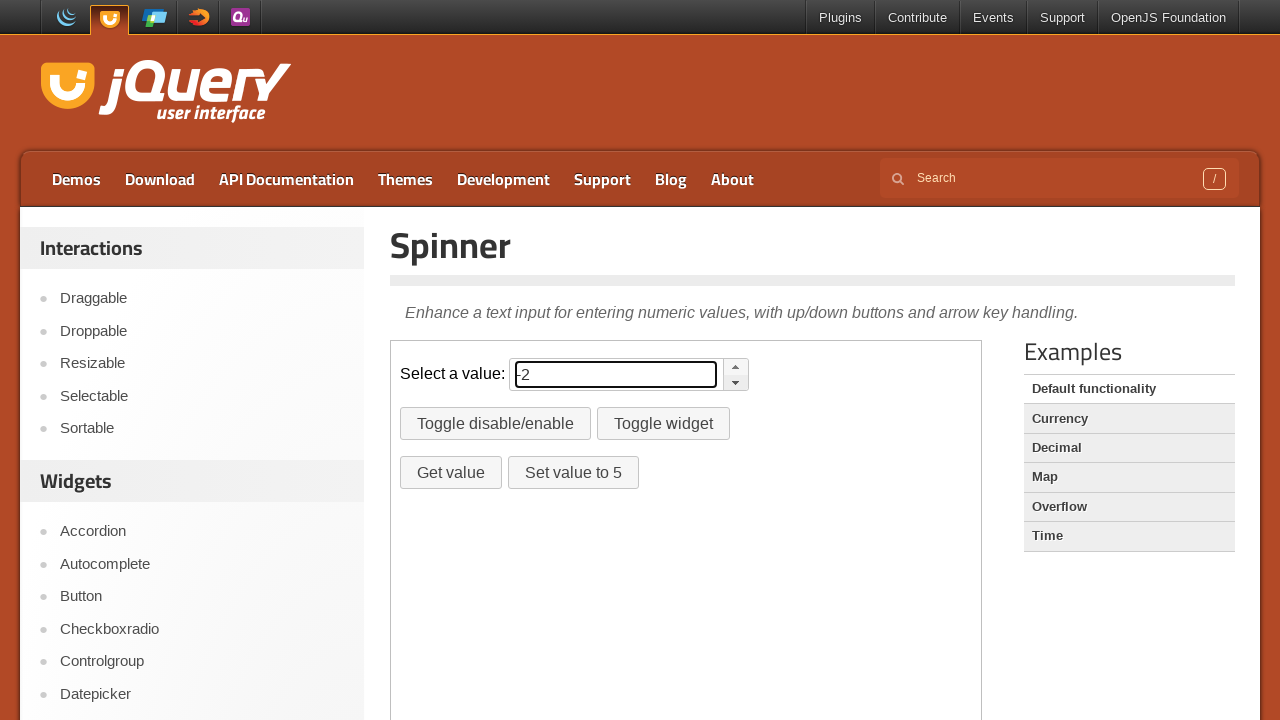

Clicked down button to decrement spinner value at (736, 382) on iframe >> nth=0 >> internal:control=enter-frame >> xpath=//p[1]/span/a[2]/span[1
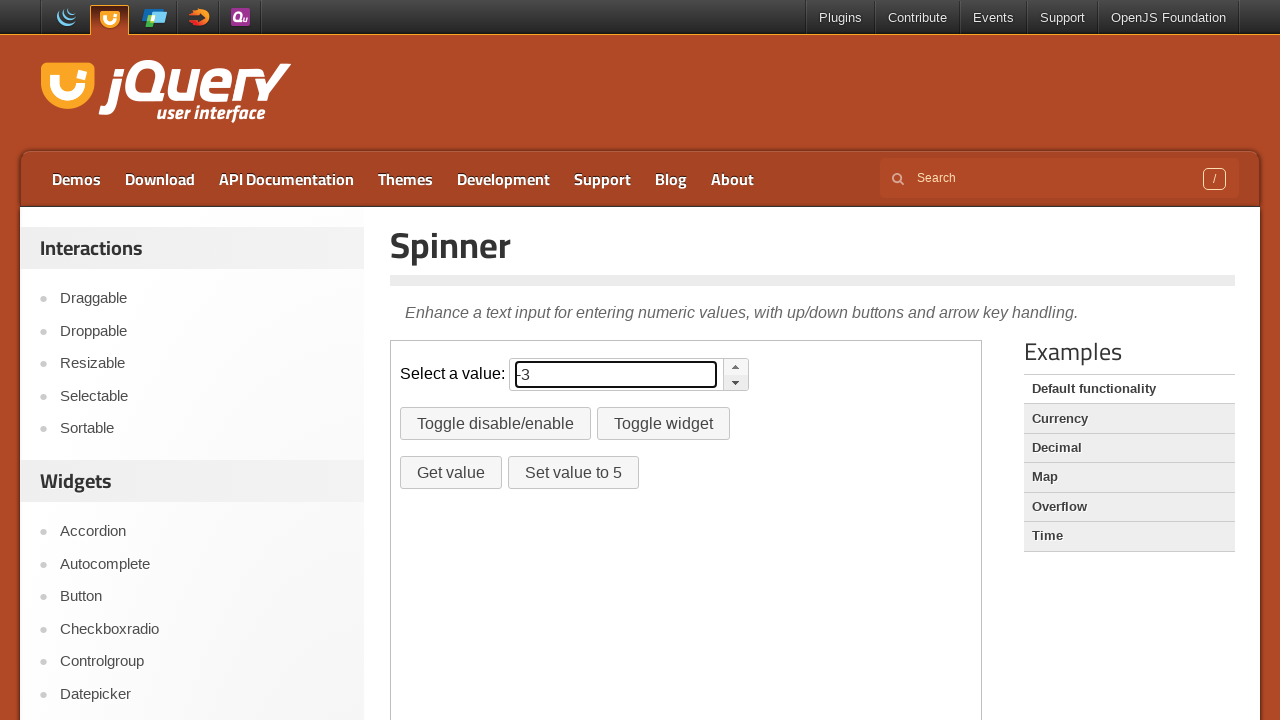

Clicked down button to decrement spinner value at (736, 382) on iframe >> nth=0 >> internal:control=enter-frame >> xpath=//p[1]/span/a[2]/span[1
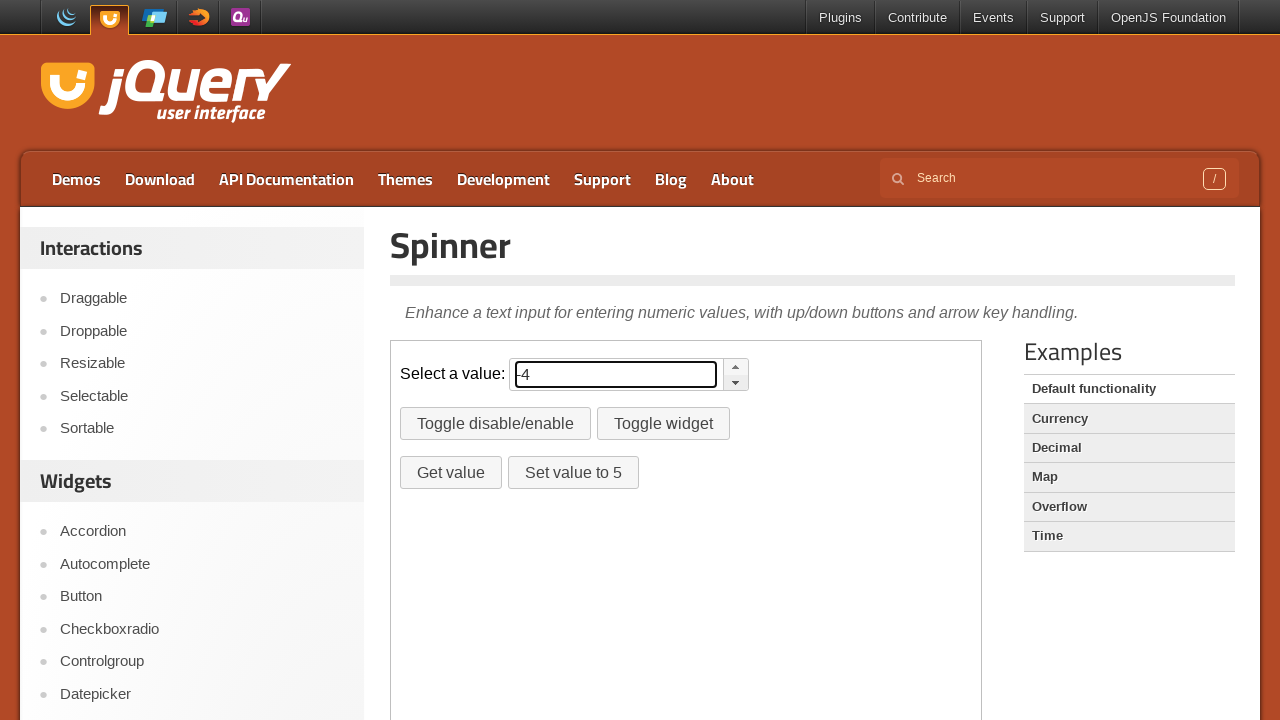

Clicked up button to increment spinner value at (736, 367) on iframe >> nth=0 >> internal:control=enter-frame >> xpath=//p[1]/span/a[1]/span[1
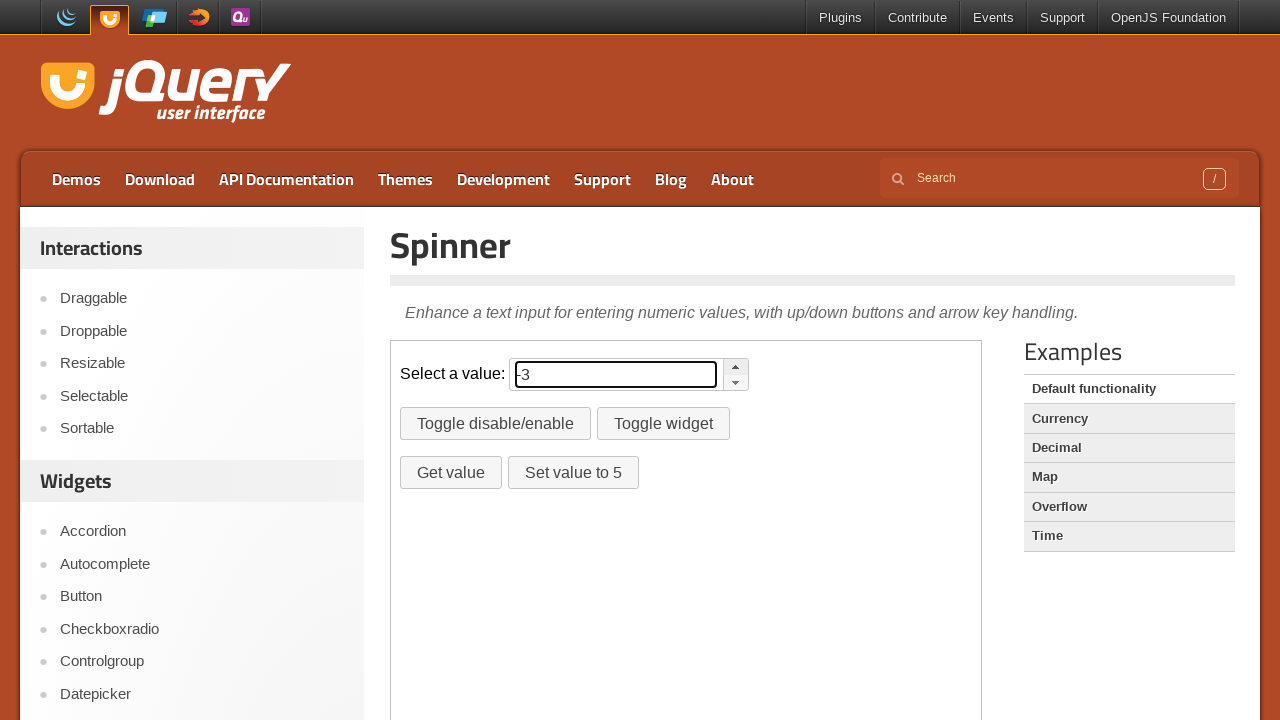

Clicked up button to increment spinner value at (736, 367) on iframe >> nth=0 >> internal:control=enter-frame >> xpath=//p[1]/span/a[1]/span[1
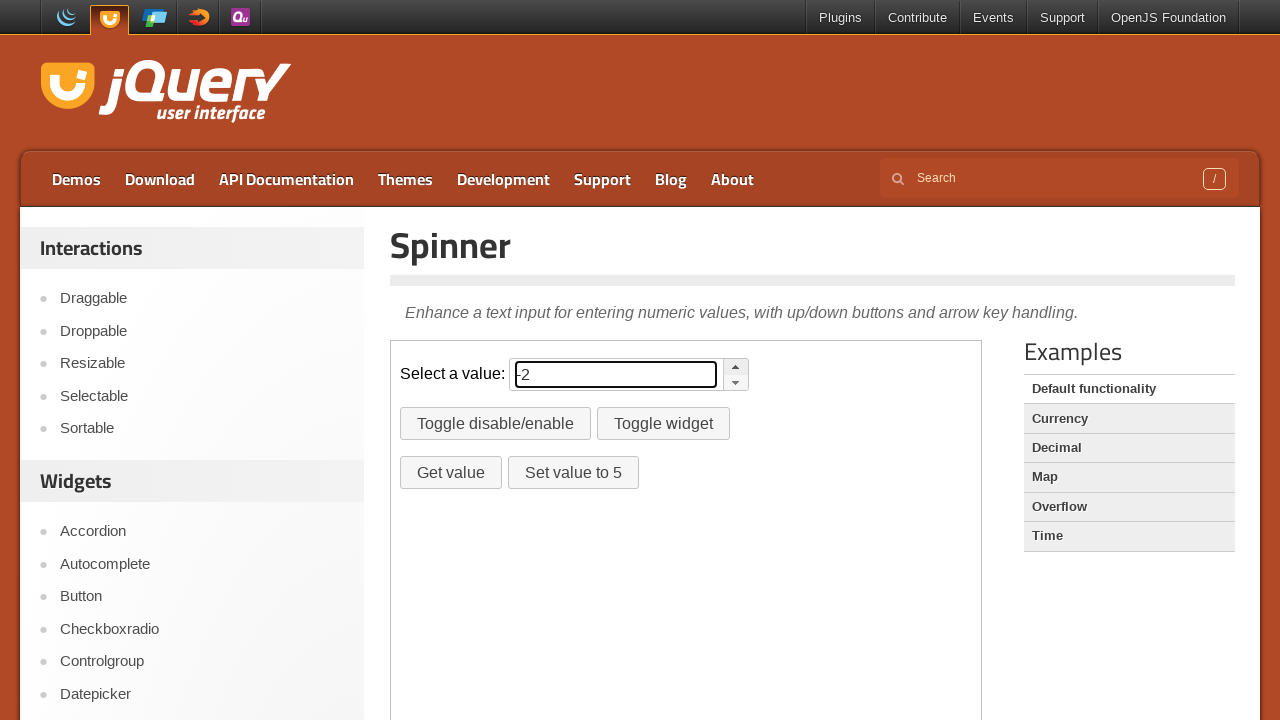

Clicked up button to increment spinner value at (736, 367) on iframe >> nth=0 >> internal:control=enter-frame >> xpath=//p[1]/span/a[1]/span[1
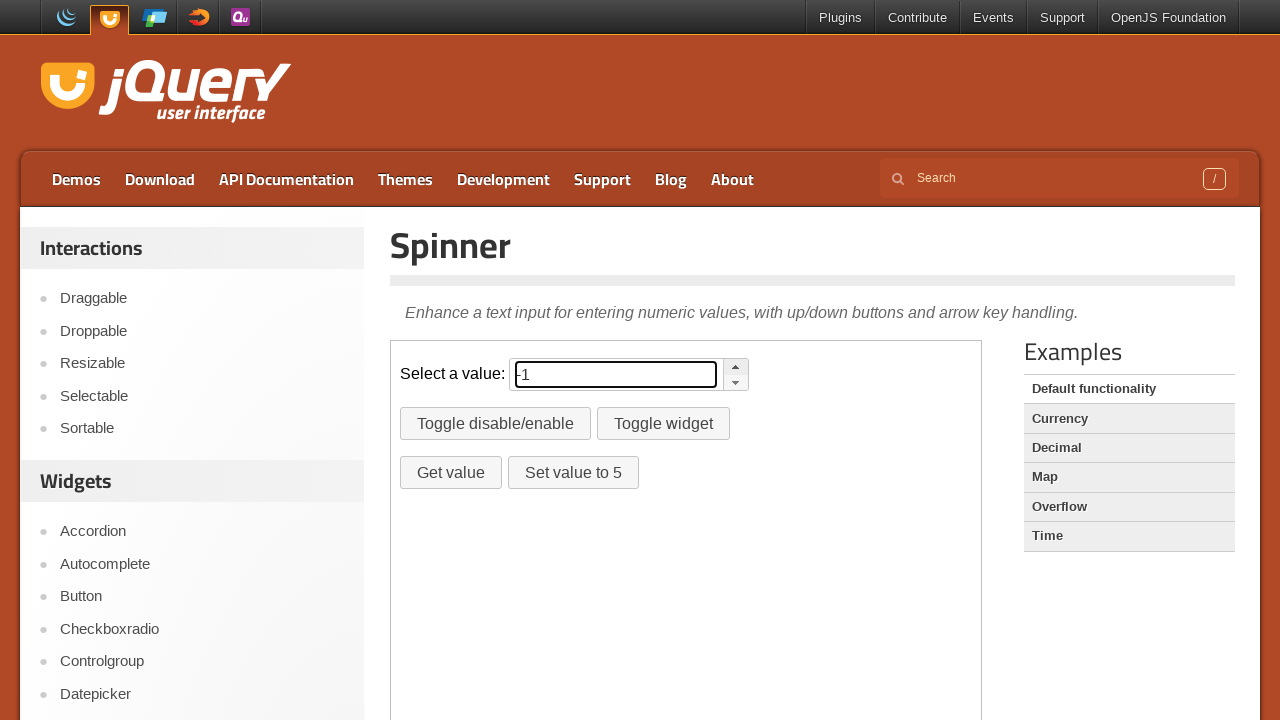

Clicked up button to increment spinner value at (736, 367) on iframe >> nth=0 >> internal:control=enter-frame >> xpath=//p[1]/span/a[1]/span[1
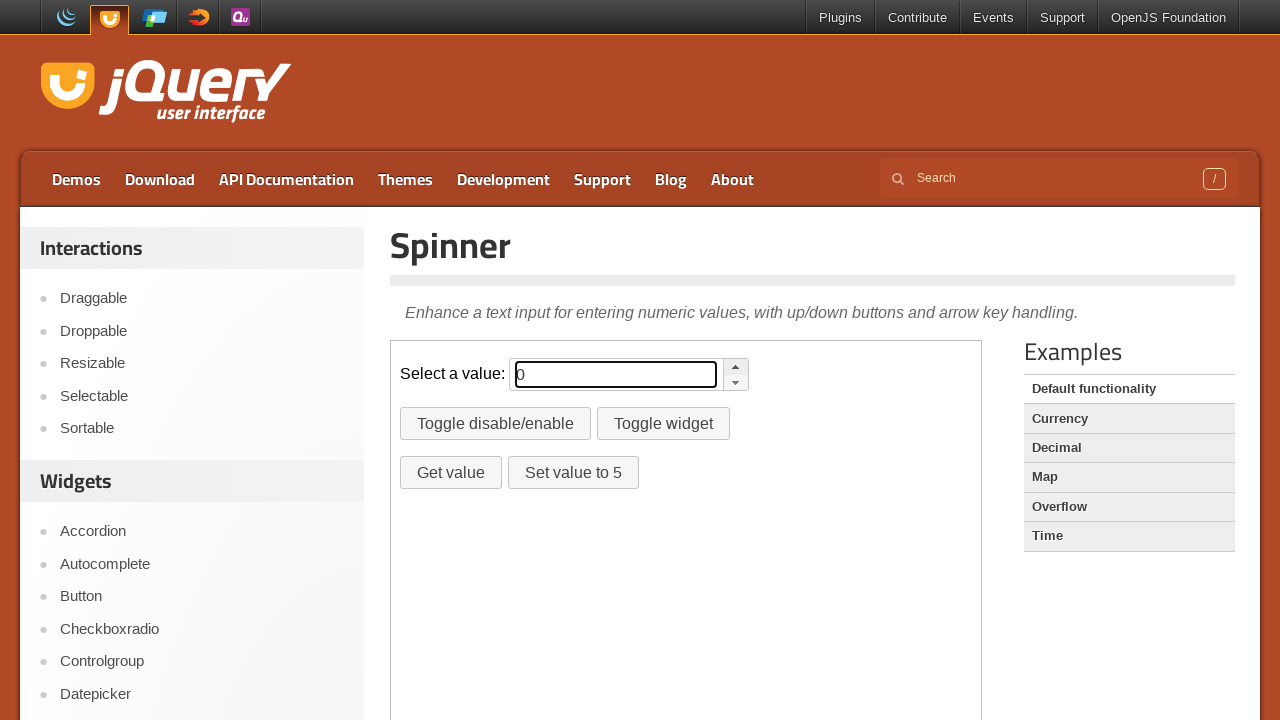

Clicked up button to increment spinner value at (736, 367) on iframe >> nth=0 >> internal:control=enter-frame >> xpath=//p[1]/span/a[1]/span[1
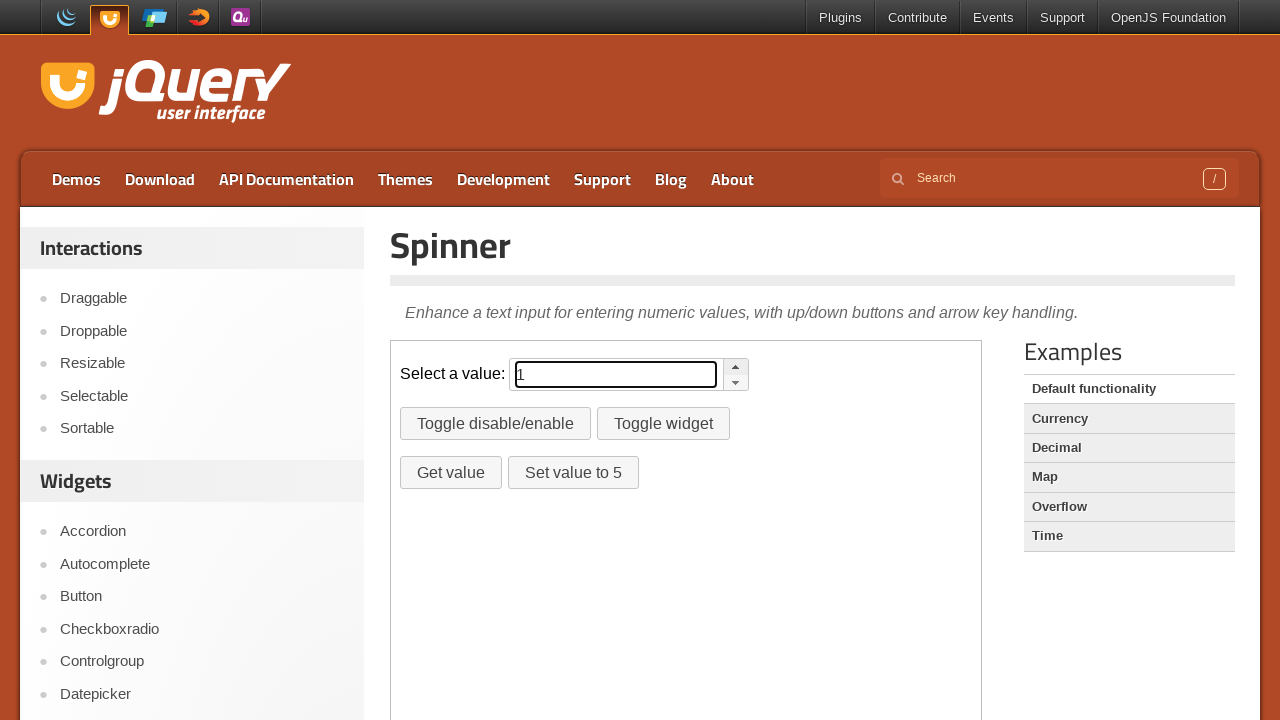

Clicked up button to increment spinner value at (736, 367) on iframe >> nth=0 >> internal:control=enter-frame >> xpath=//p[1]/span/a[1]/span[1
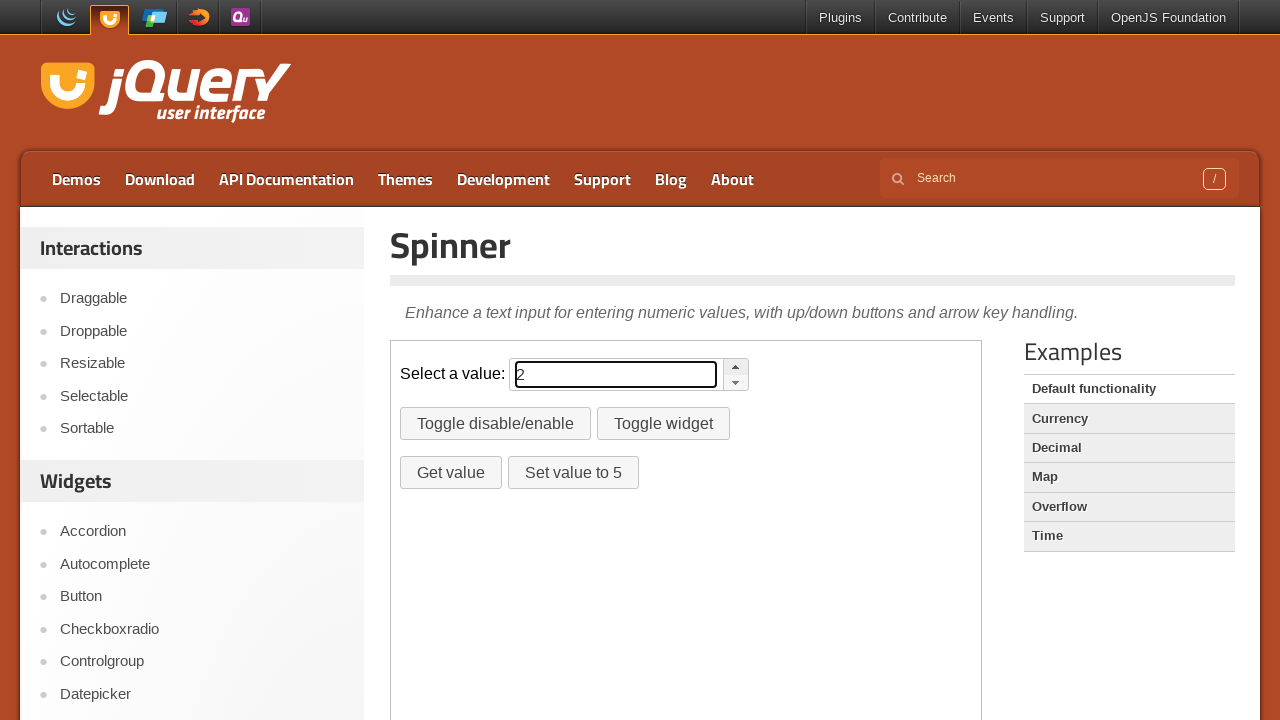

Clicked toggle disable button at (496, 424) on iframe >> nth=0 >> internal:control=enter-frame >> #disable
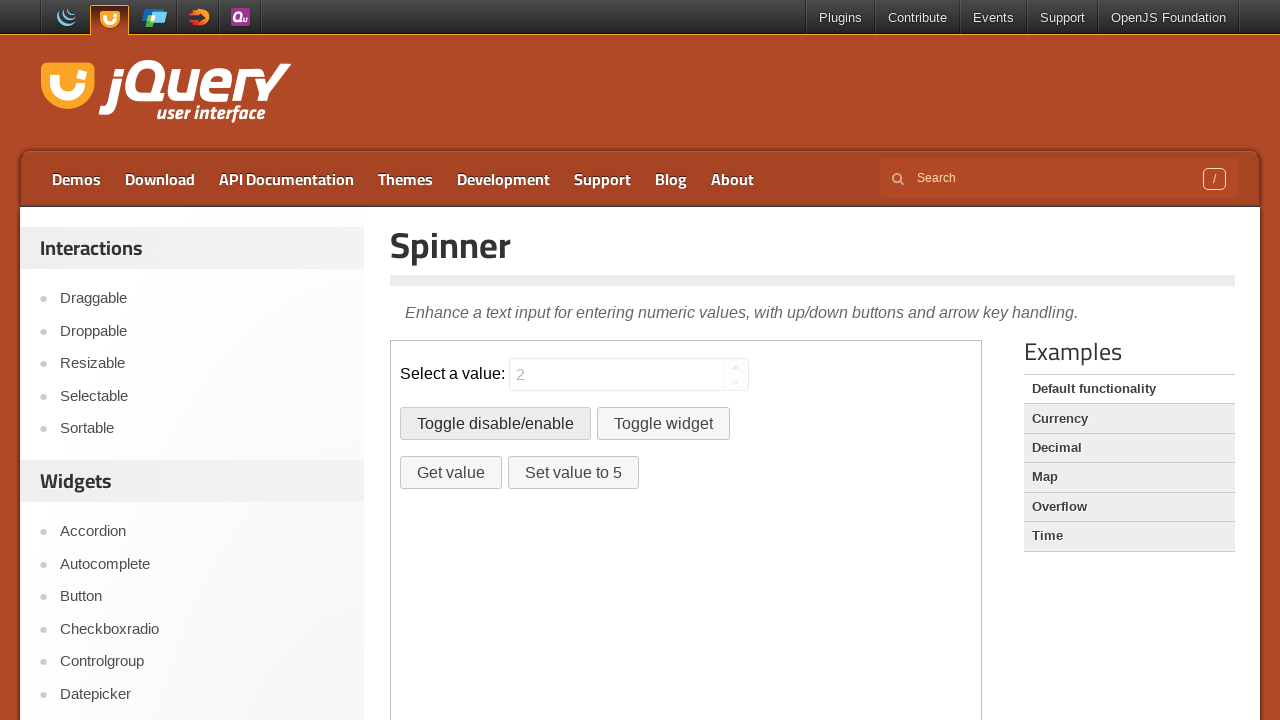

Clicked toggle widget button at (663, 424) on iframe >> nth=0 >> internal:control=enter-frame >> #destroy
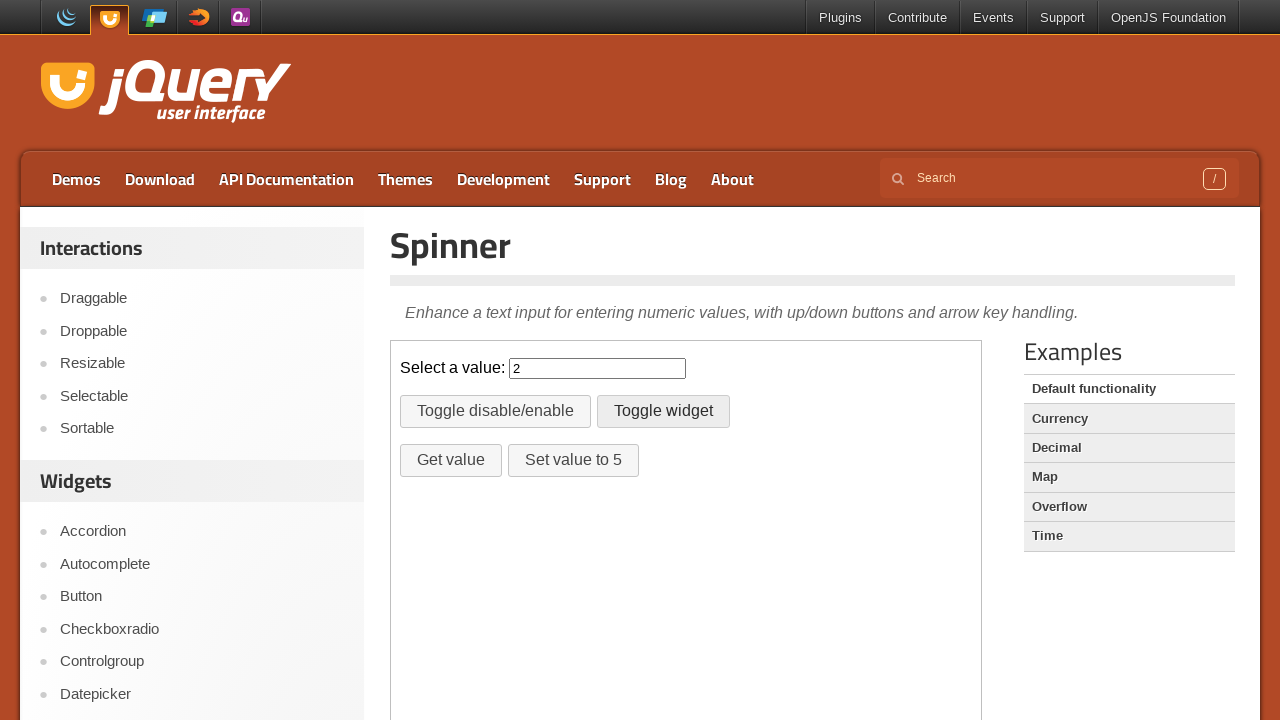

Clicked set value button at (573, 460) on iframe >> nth=0 >> internal:control=enter-frame >> #setvalue
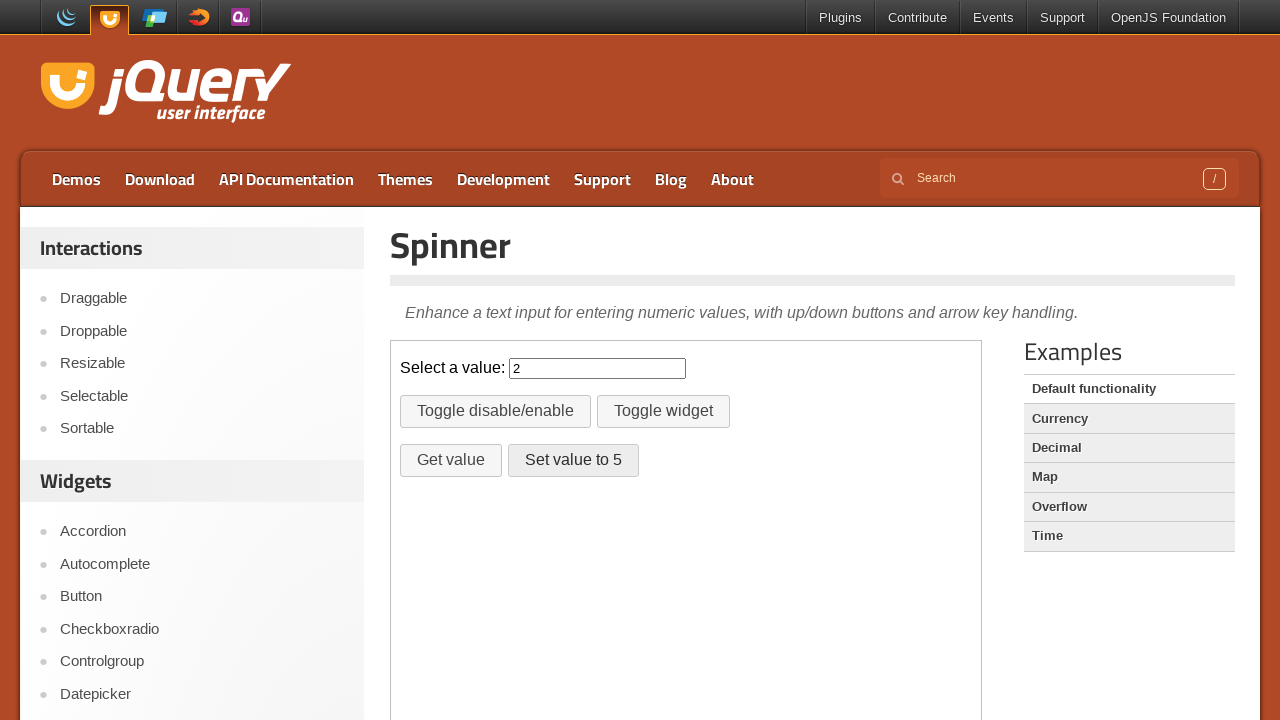

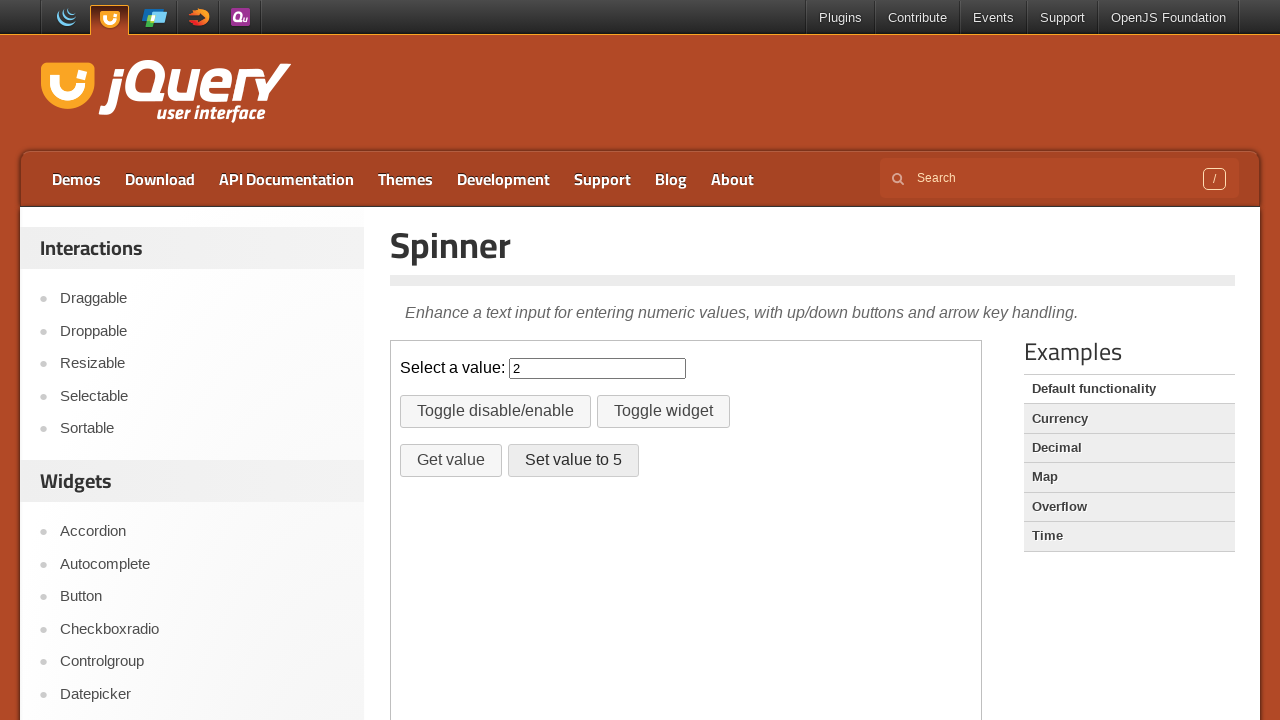